Tests drag and drop functionality on jQuery UI demo page by switching to an iframe and dragging a draggable element onto a droppable target

Starting URL: https://jqueryui.com/droppable/

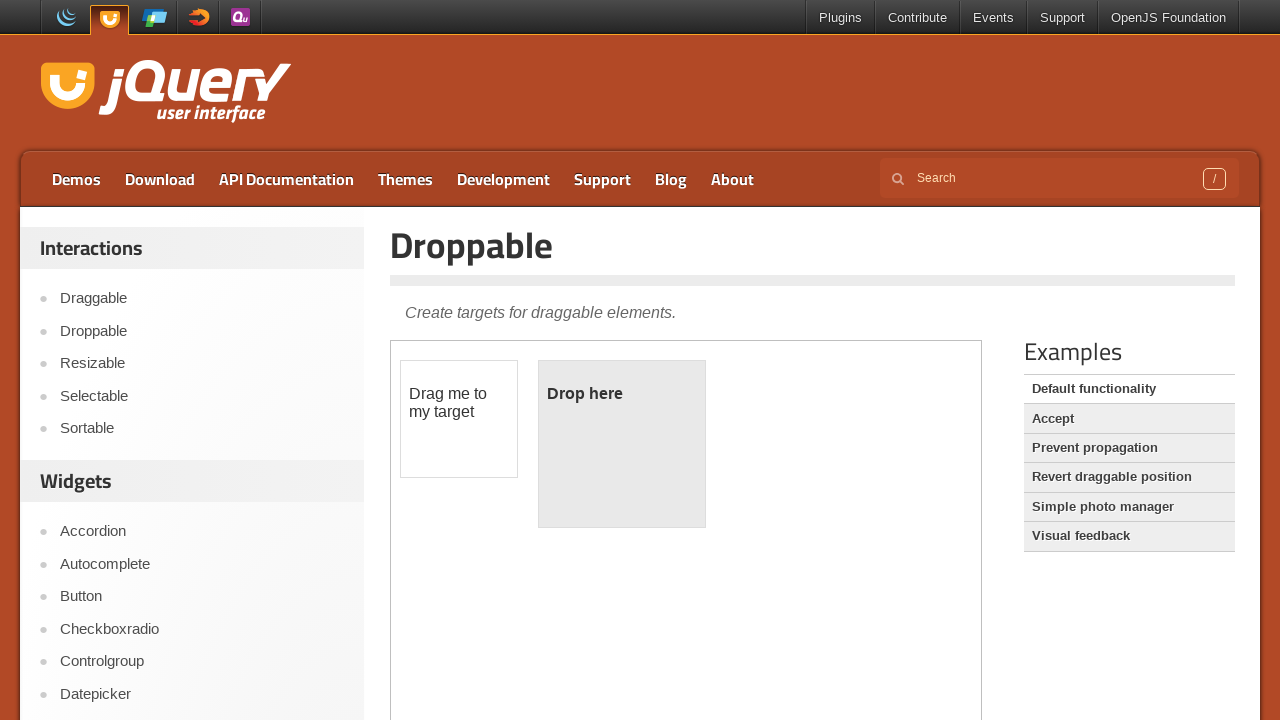

Located the first iframe on the page
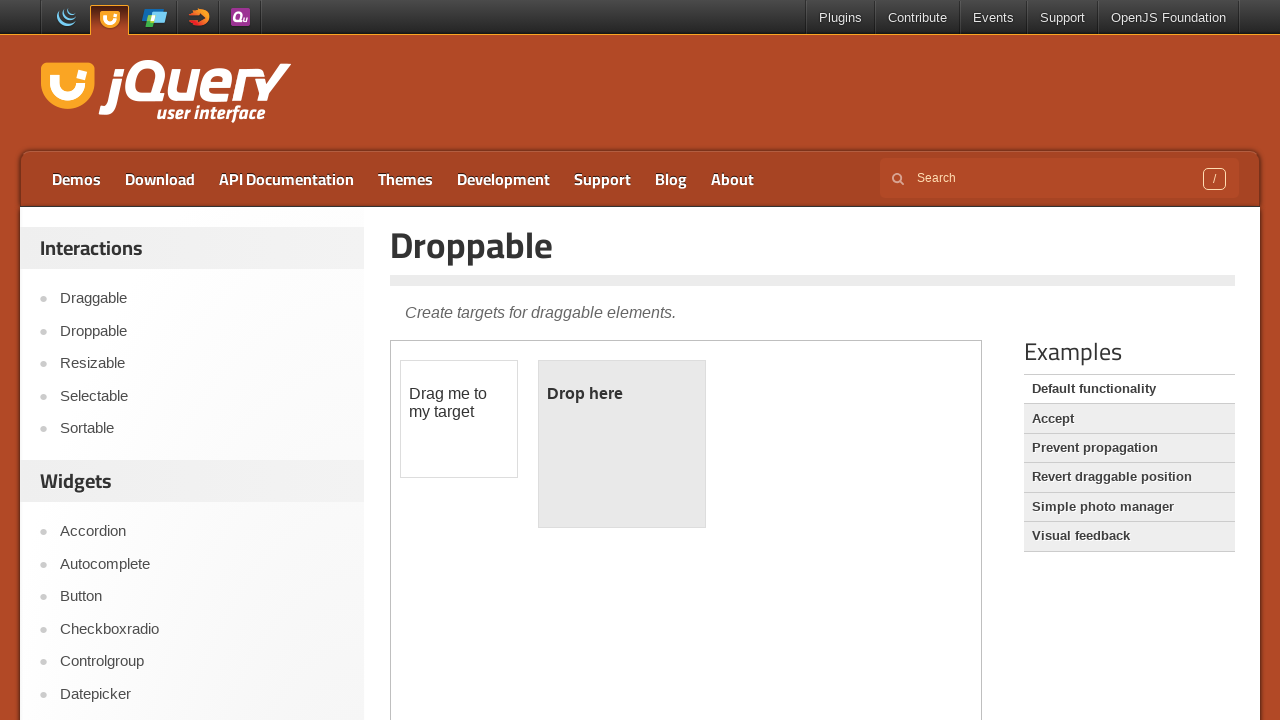

Located draggable element (#draggable) within iframe
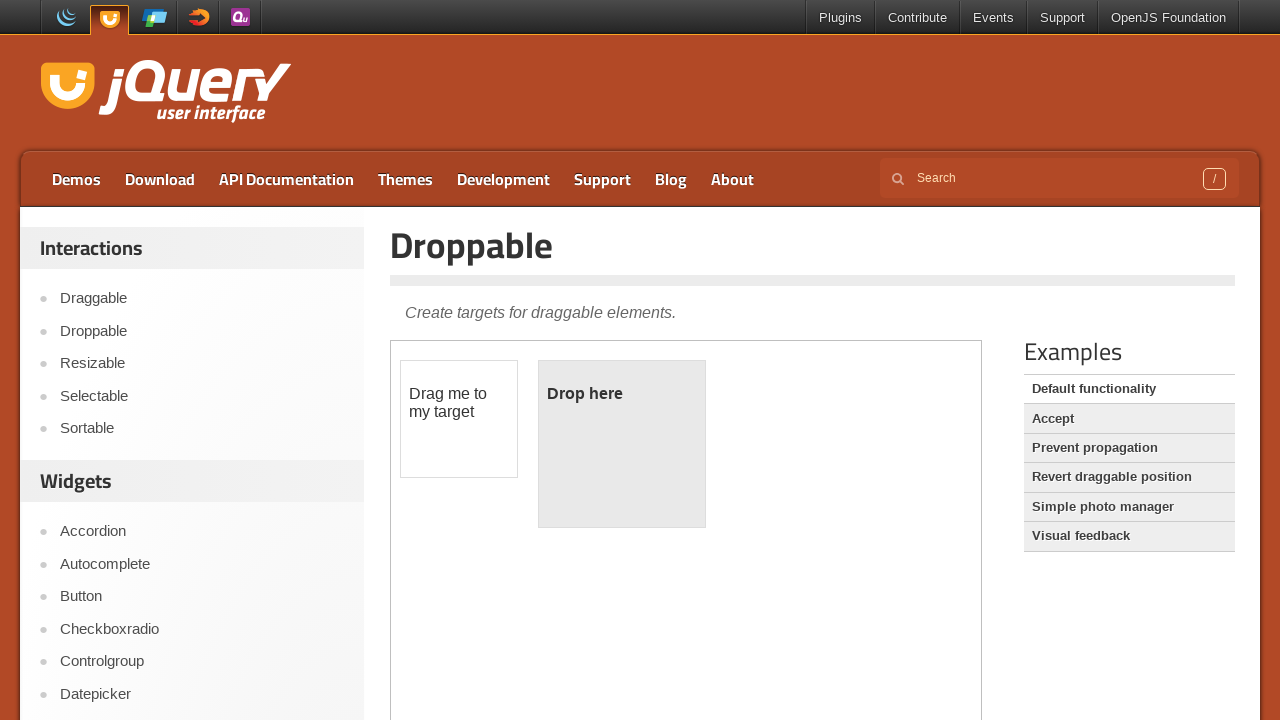

Located droppable target element (#droppable) within iframe
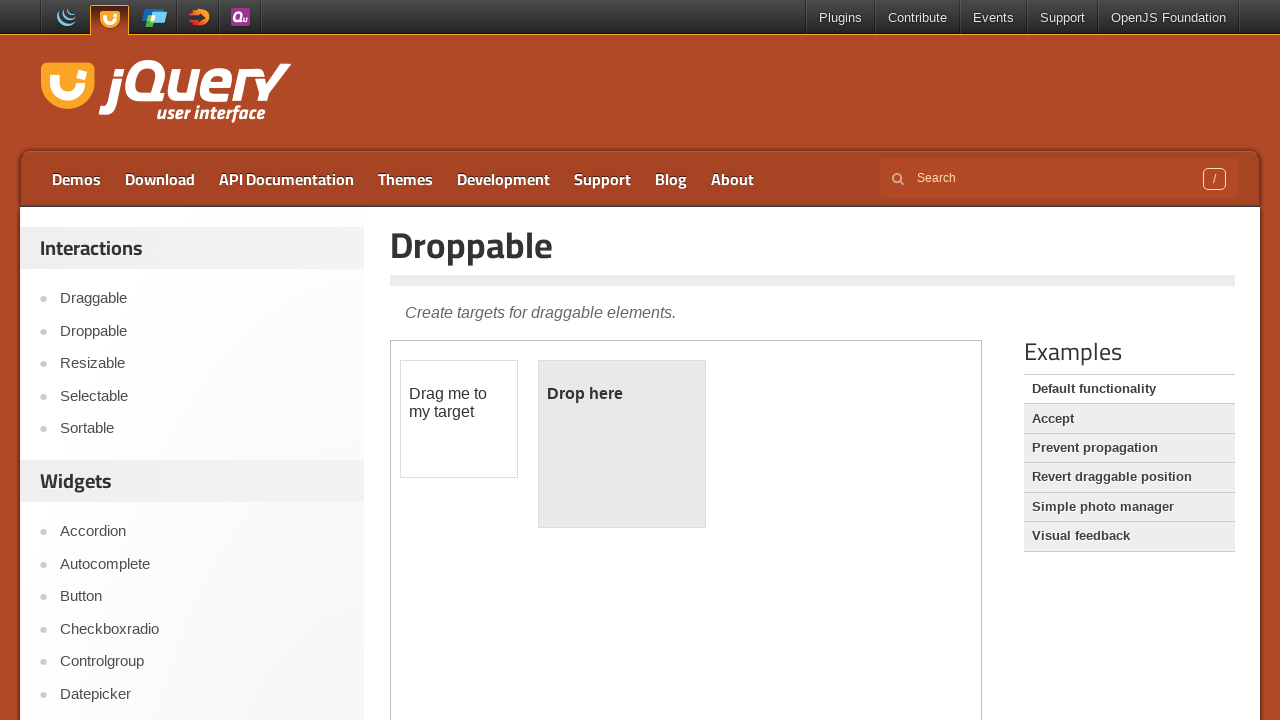

Dragged draggable element onto droppable target at (622, 444)
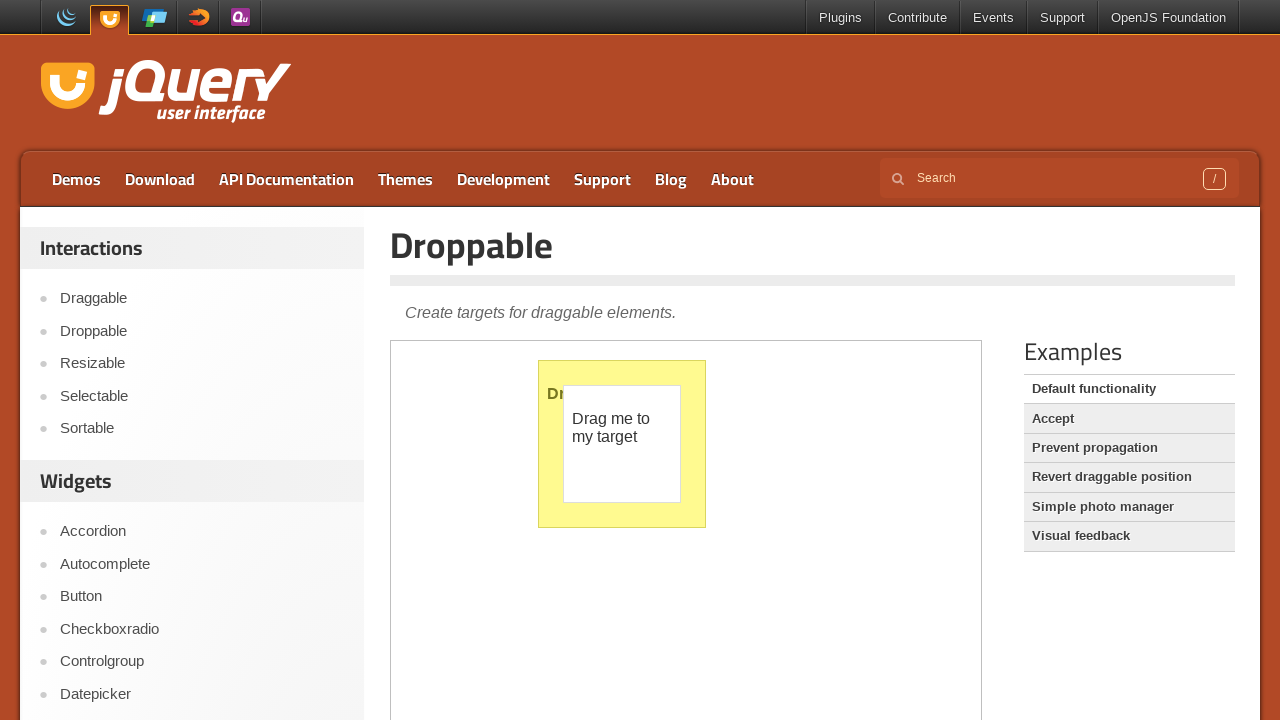

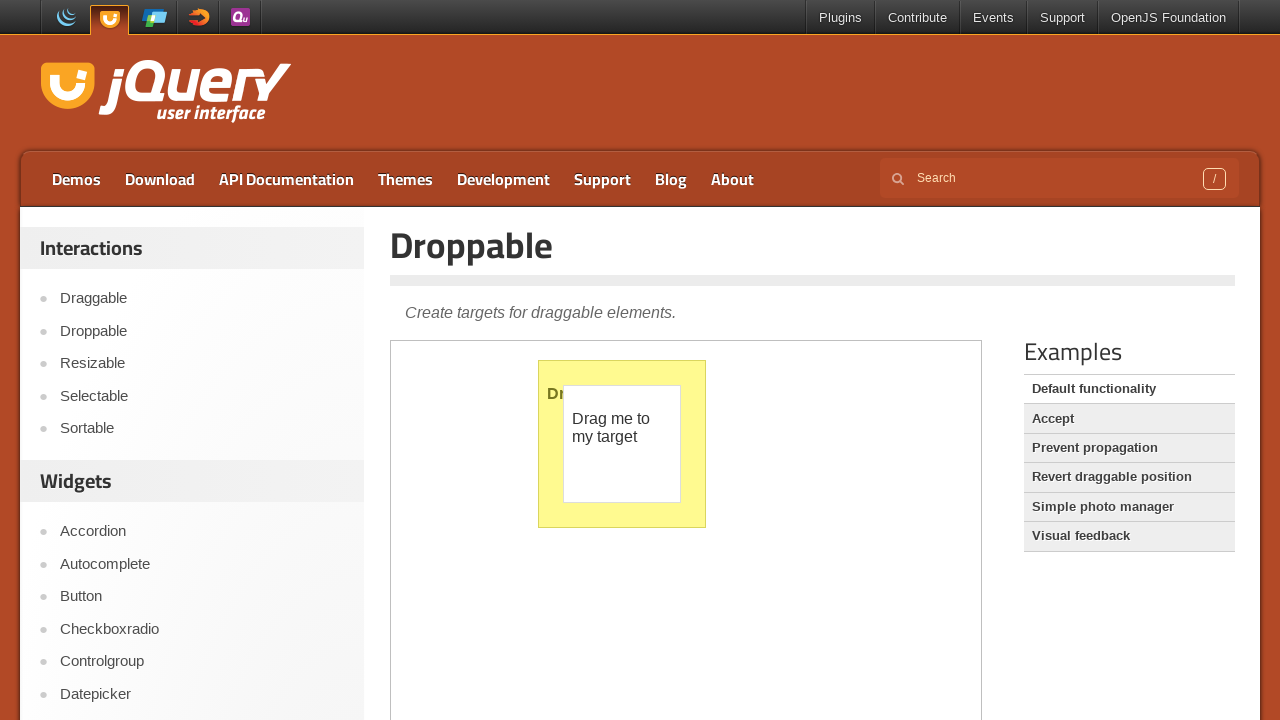